Tests the challenging DOM page by clicking three buttons and interacting with table elements

Starting URL: http://the-internet.herokuapp.com/challenging_dom

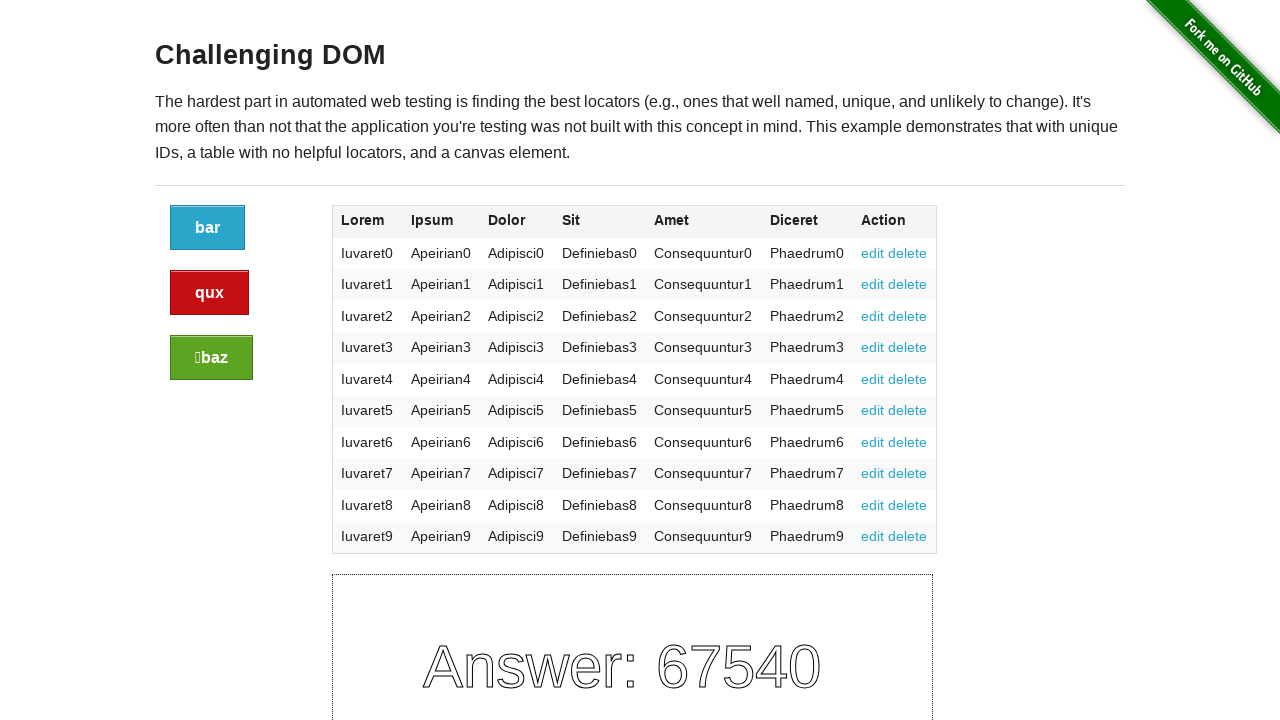

Clicked the first button at (208, 228) on xpath=//html/body/div[2]/div/div/div/div/div[1]/a[1]
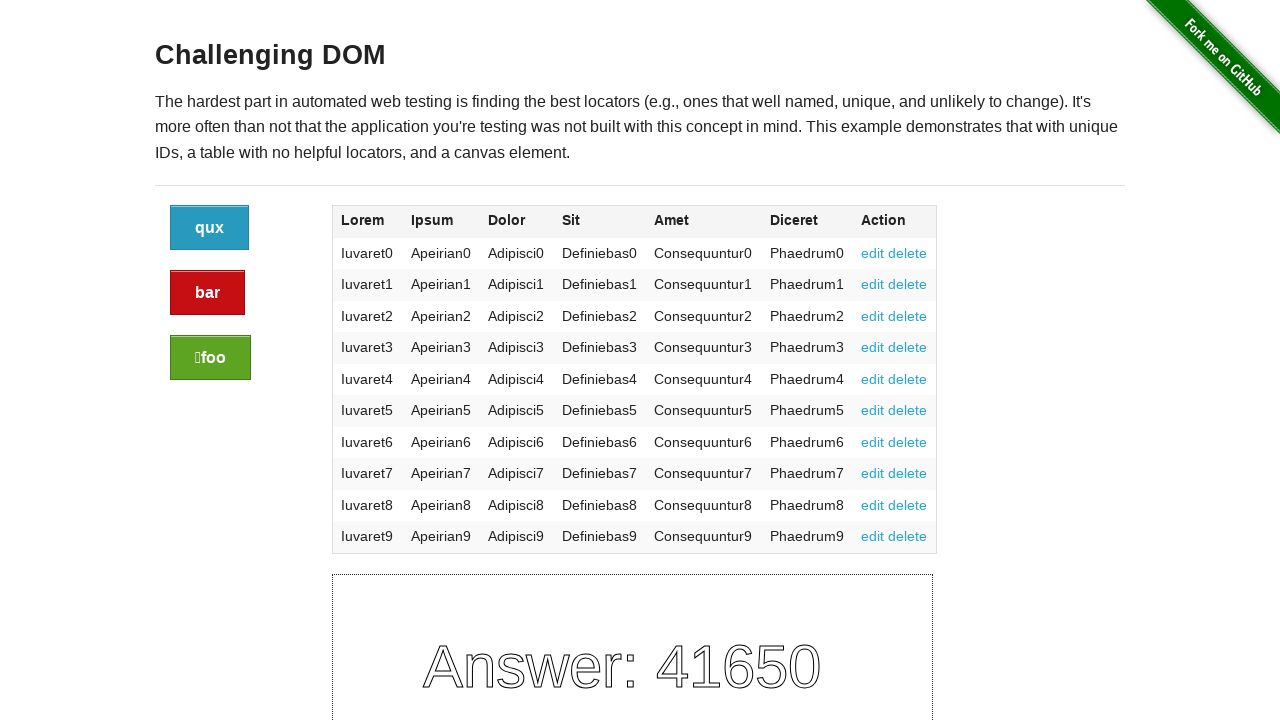

Clicked the second button at (208, 293) on xpath=//html/body/div[2]/div/div/div/div/div[1]/a[2]
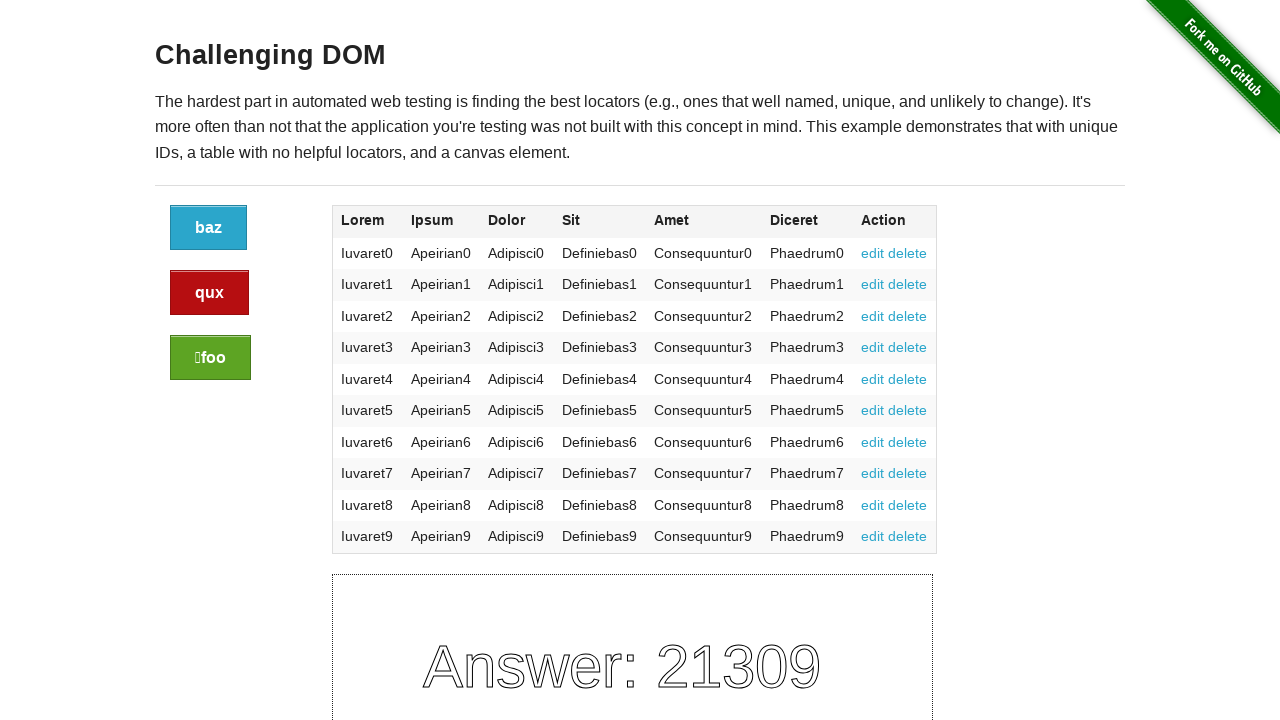

Clicked the third button at (210, 358) on xpath=//html/body/div[2]/div/div/div/div/div[1]/a[3]
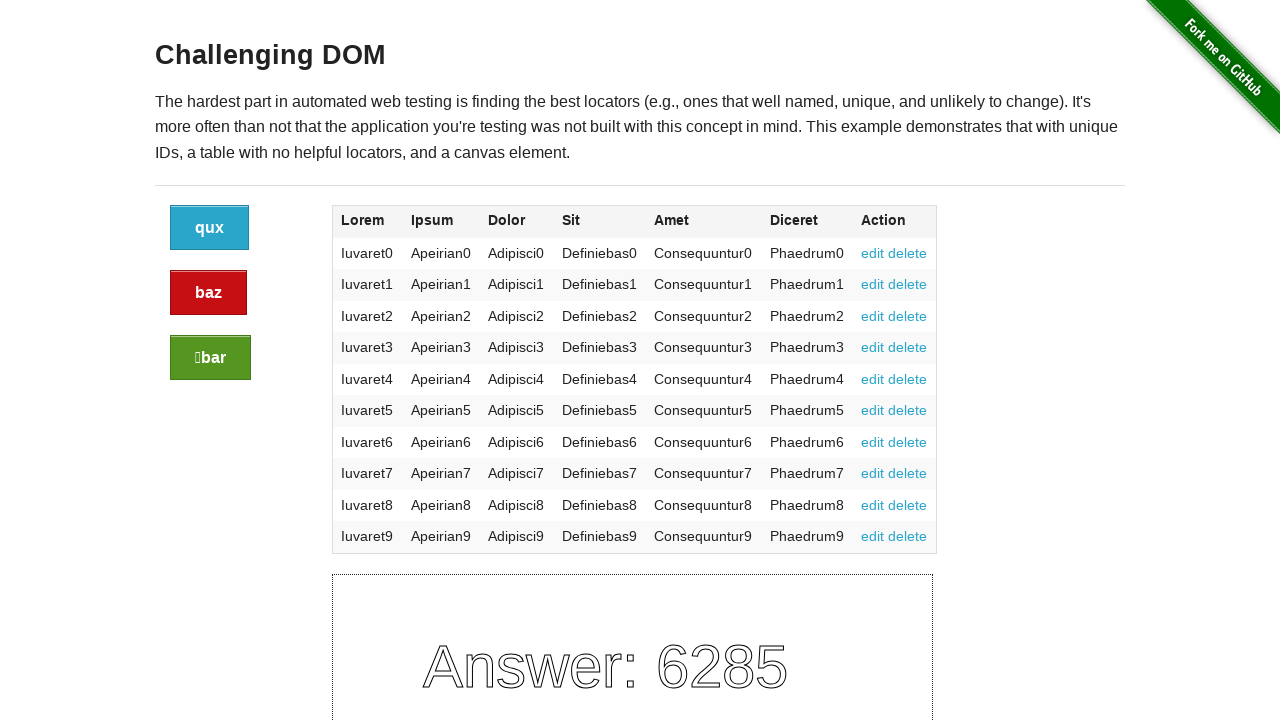

Table header loaded
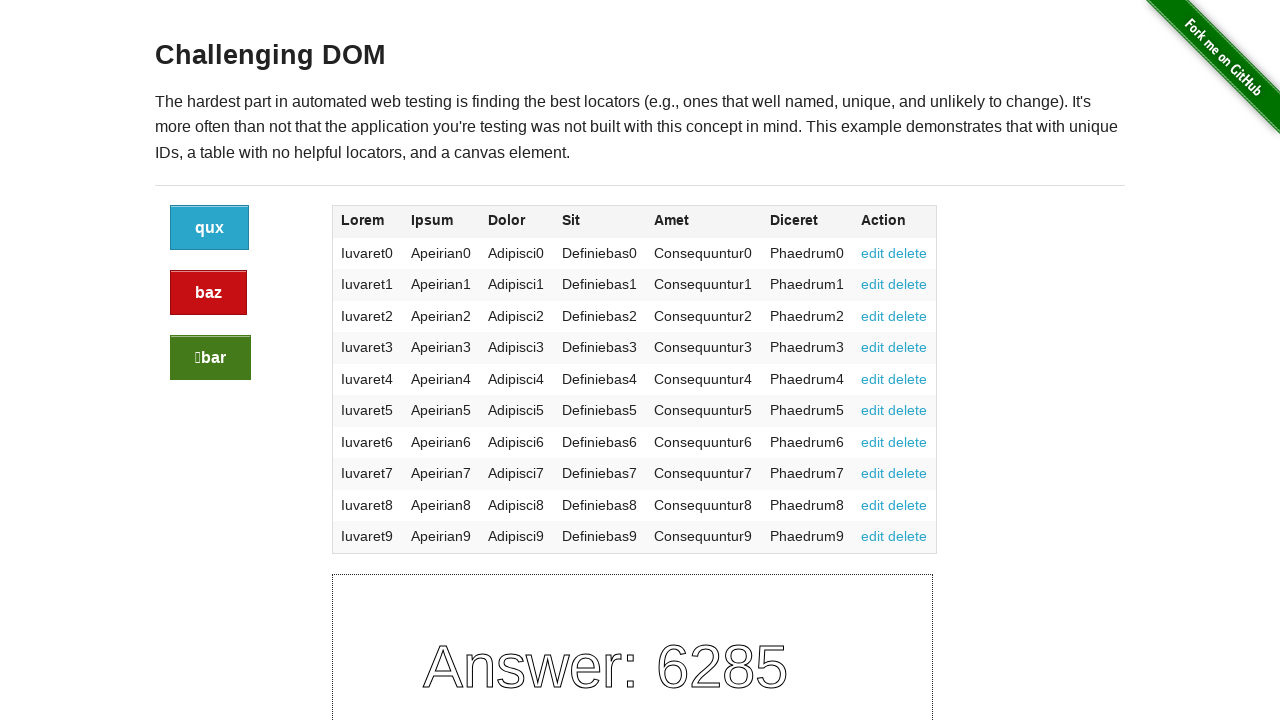

Table body loaded
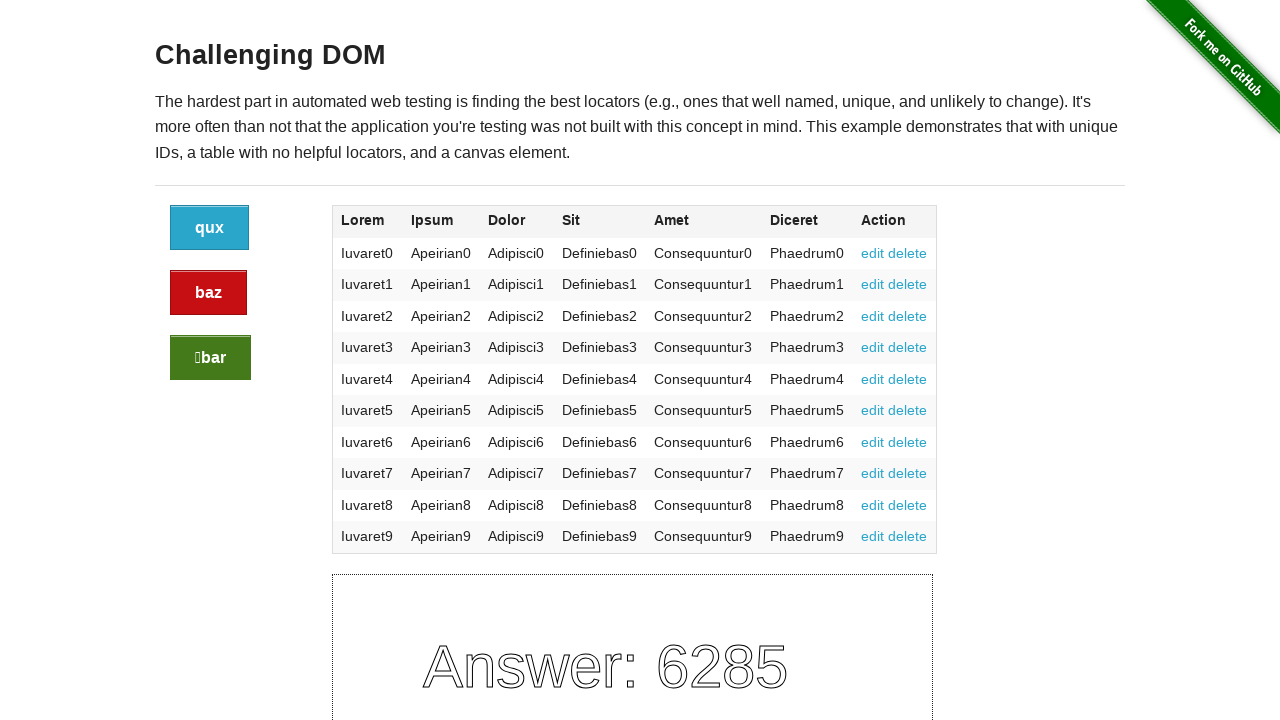

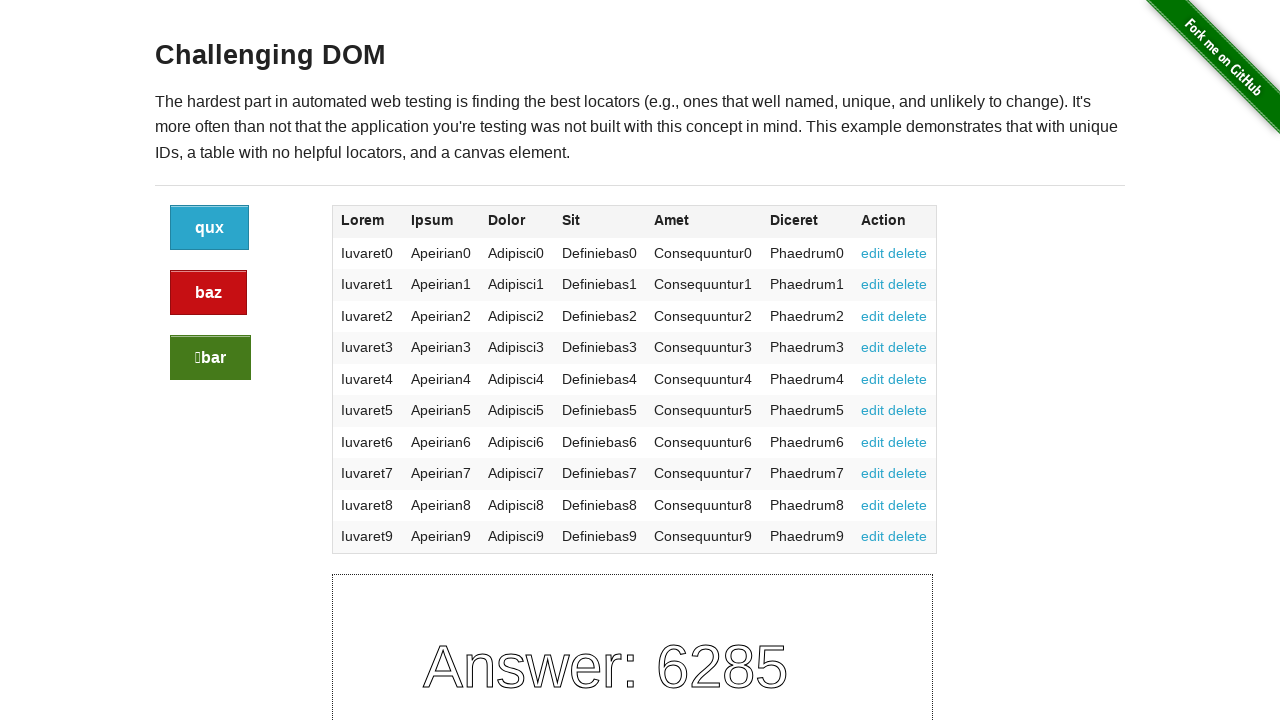